Tests handling of StaleElementReferenceException by refreshing the page and re-locating the Checkboxes link before clicking it

Starting URL: https://testcenter.techproeducation.com/

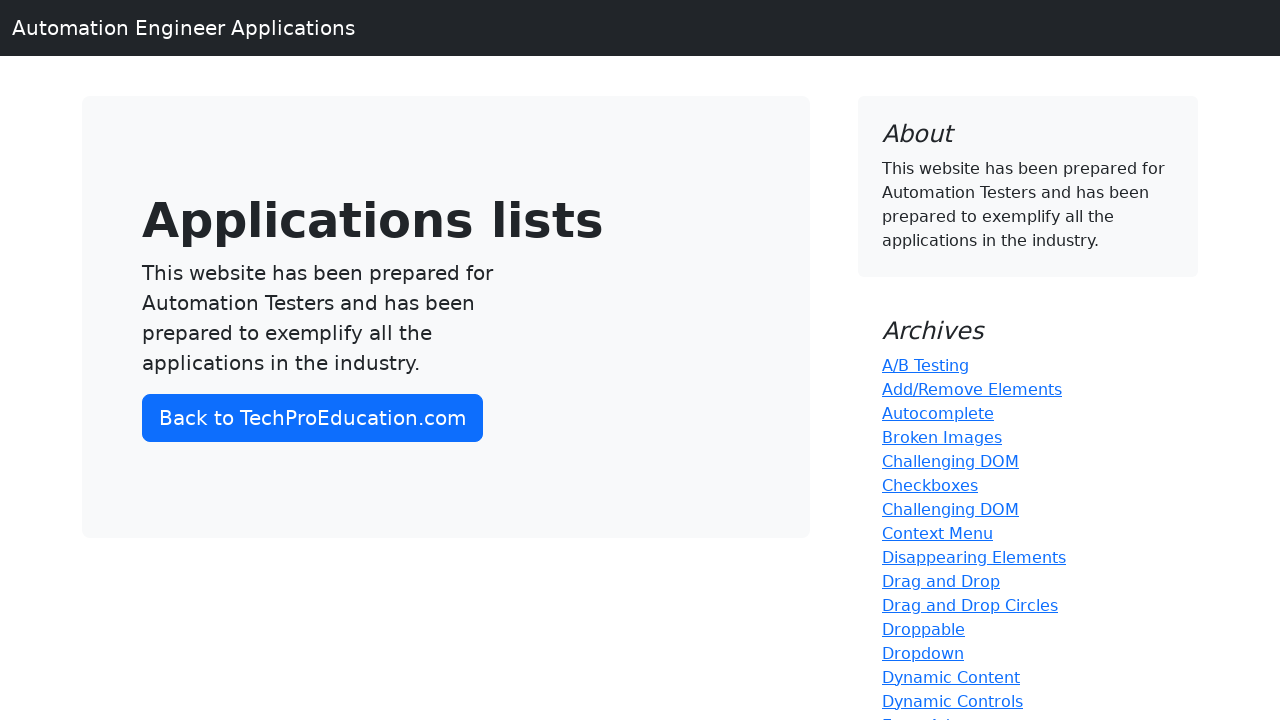

Reloaded page to simulate stale element scenario
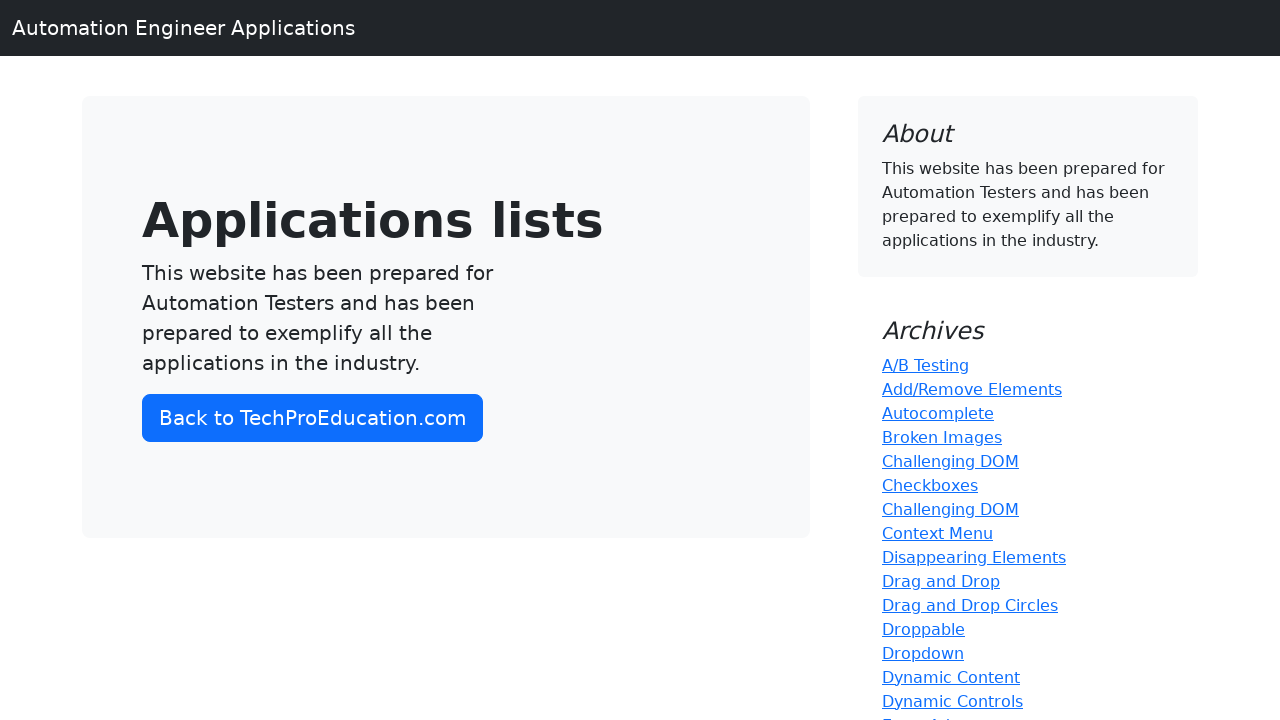

Clicked Checkboxes link after page refresh and re-location at (930, 485) on a:text('Checkboxes')
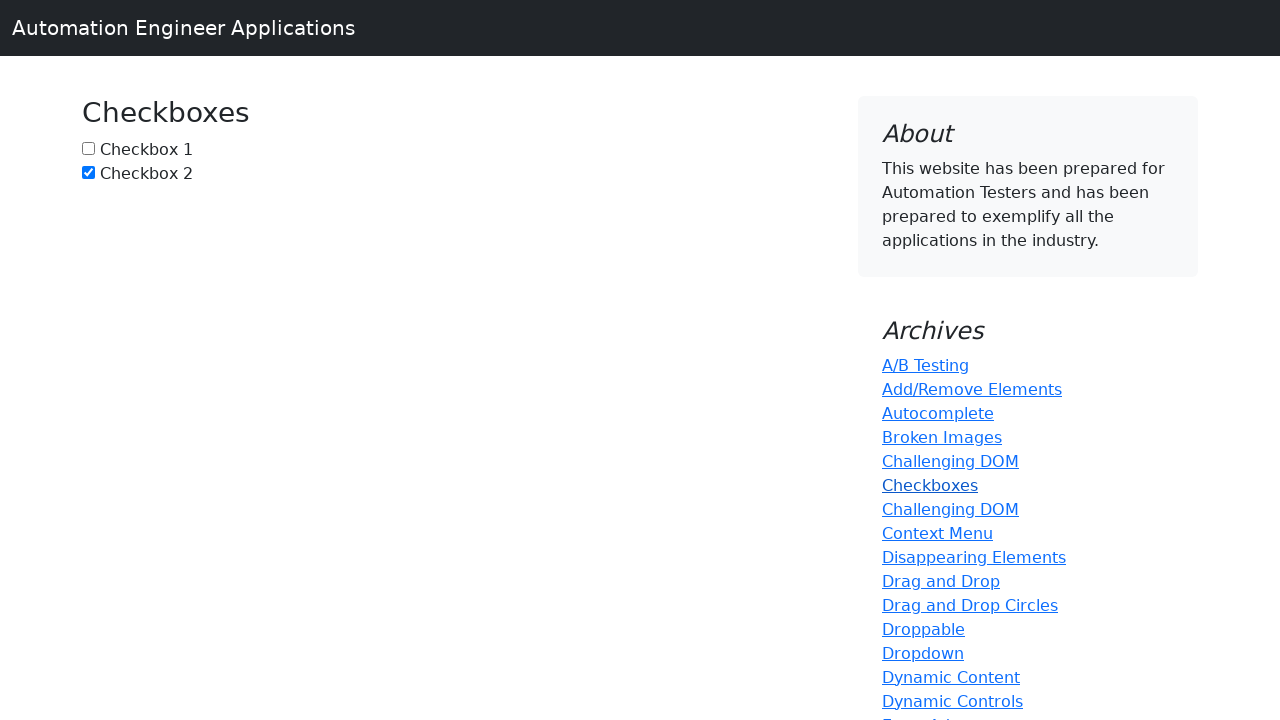

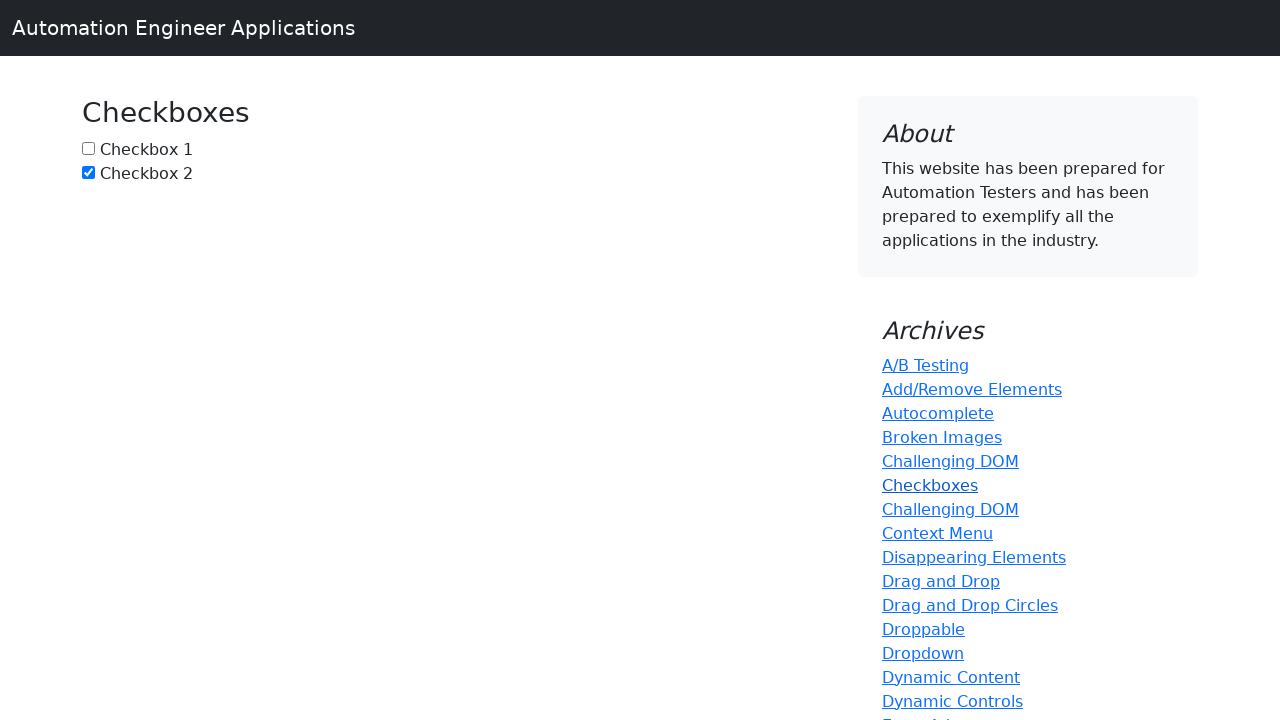